Tests A/B test opt-out by adding an opt-out cookie before visiting the A/B test page, then navigating to the test page and verifying the opt-out state

Starting URL: http://the-internet.herokuapp.com

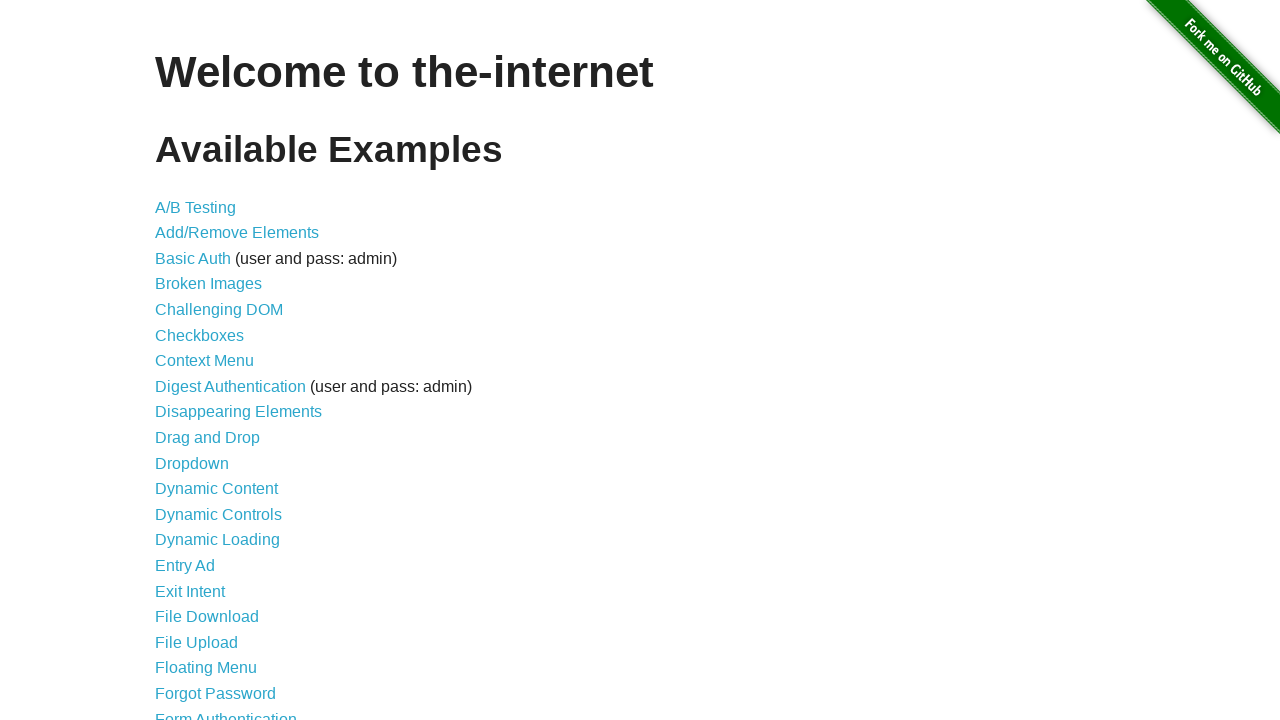

Added A/B test opt-out cookie to context
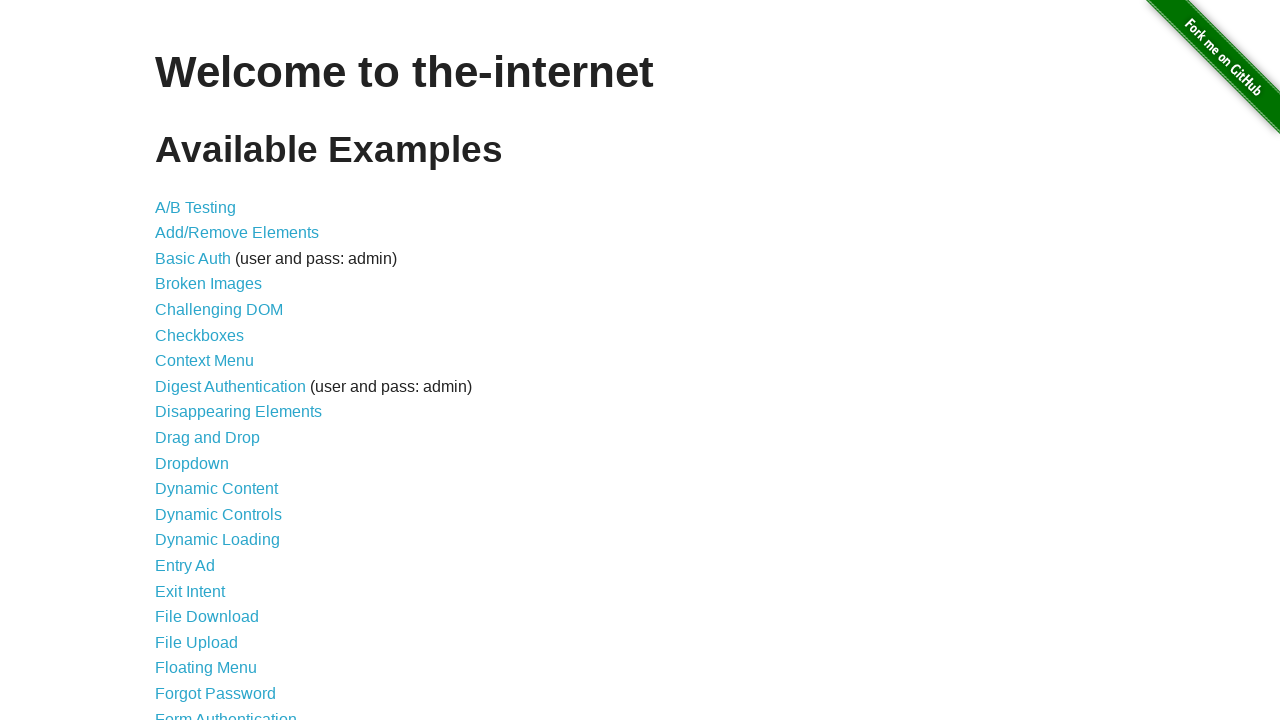

Navigated to A/B test page
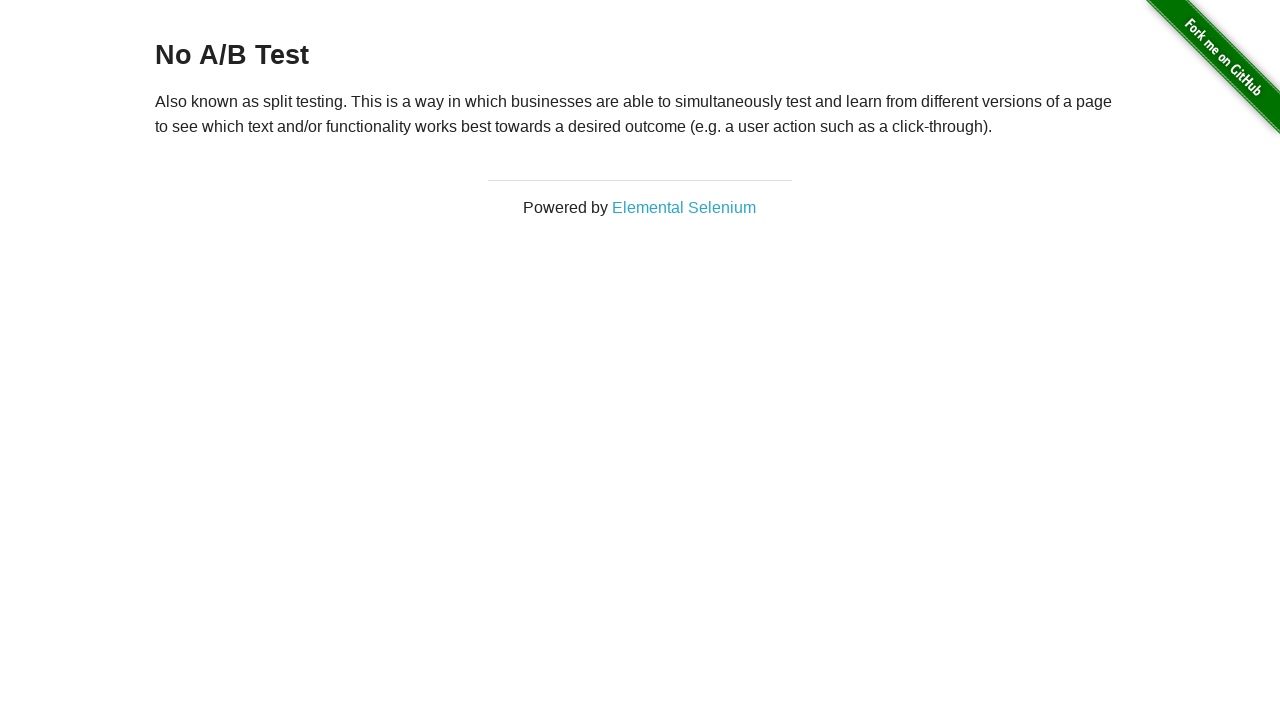

A/B test page heading element loaded
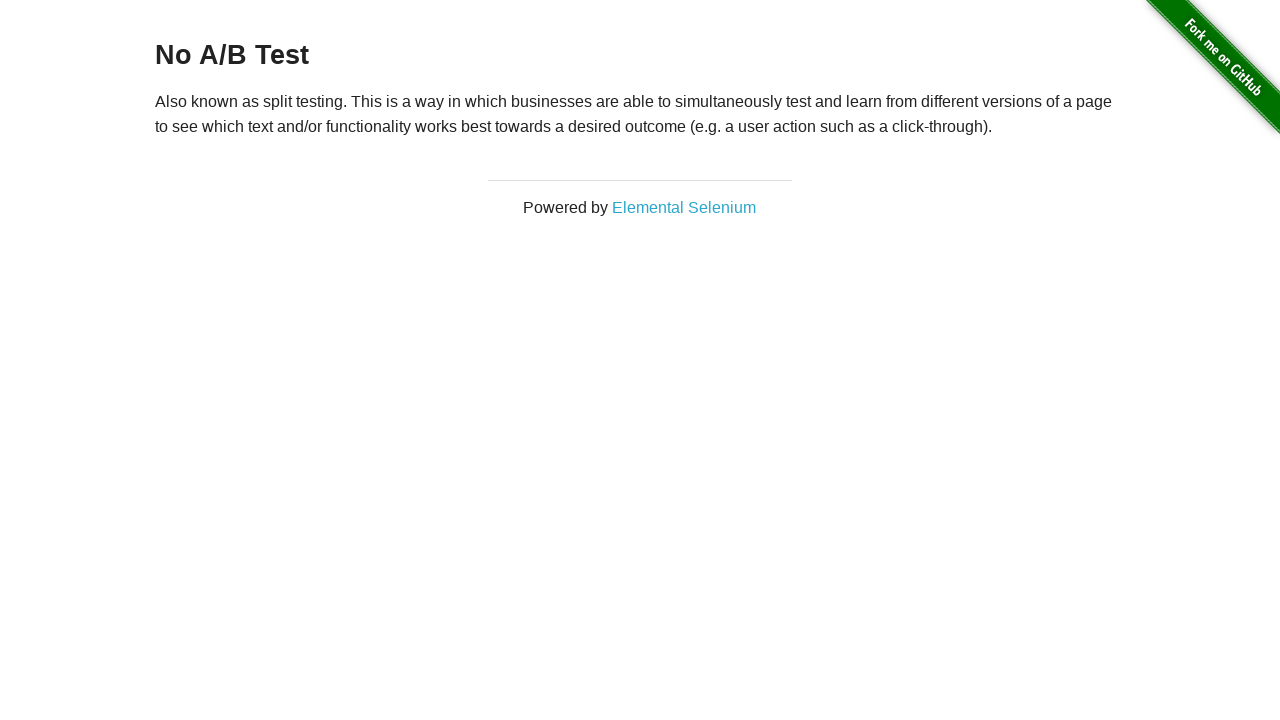

Retrieved heading text content
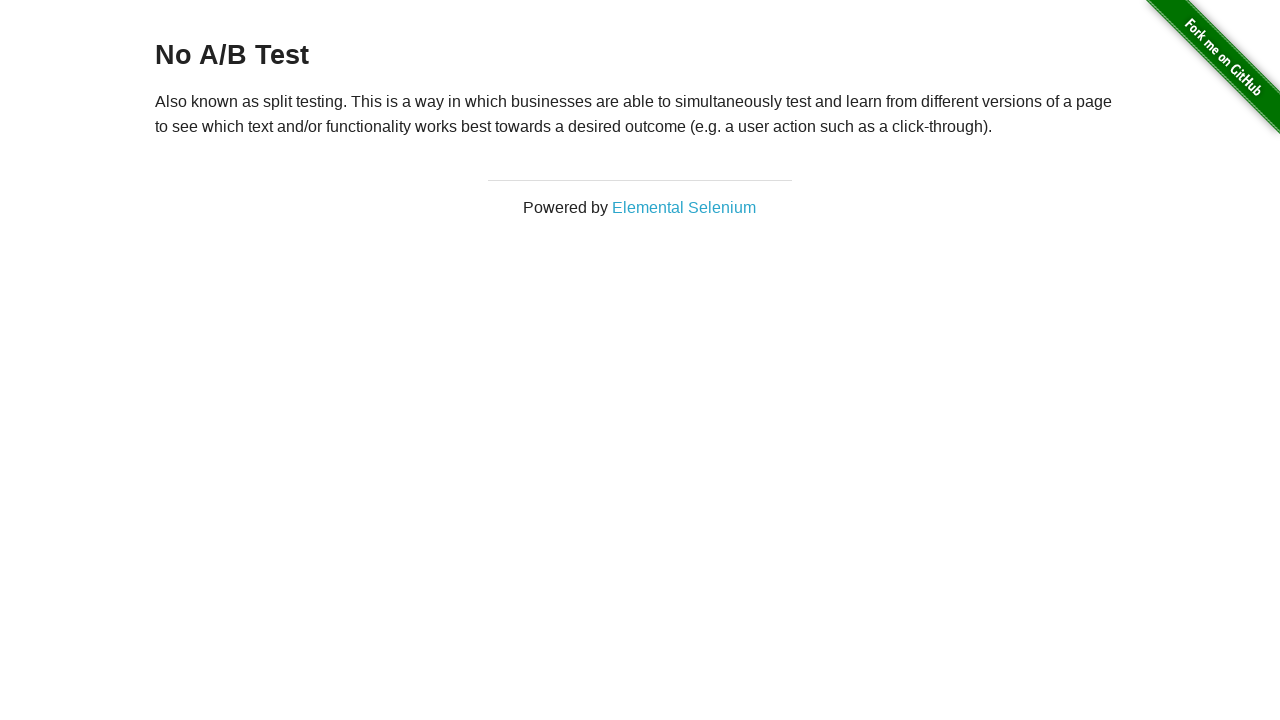

Verified heading text is 'No A/B Test' - opt-out cookie successfully prevented A/B test assignment
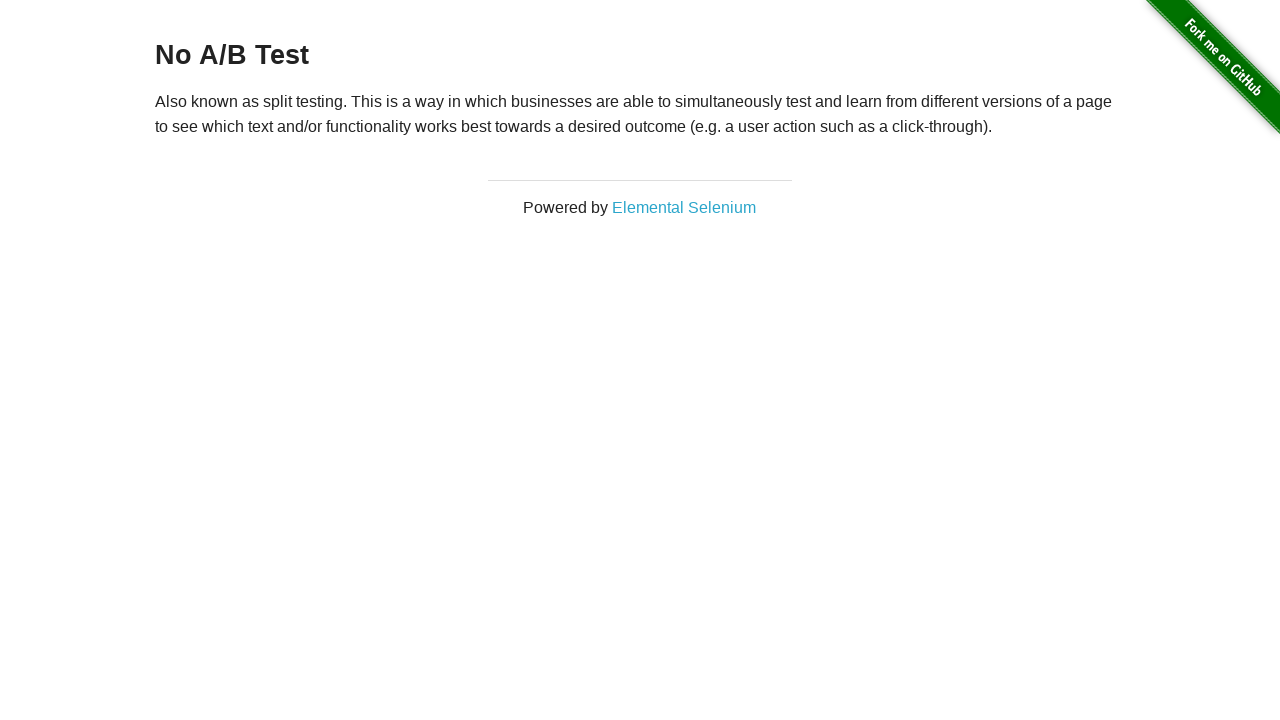

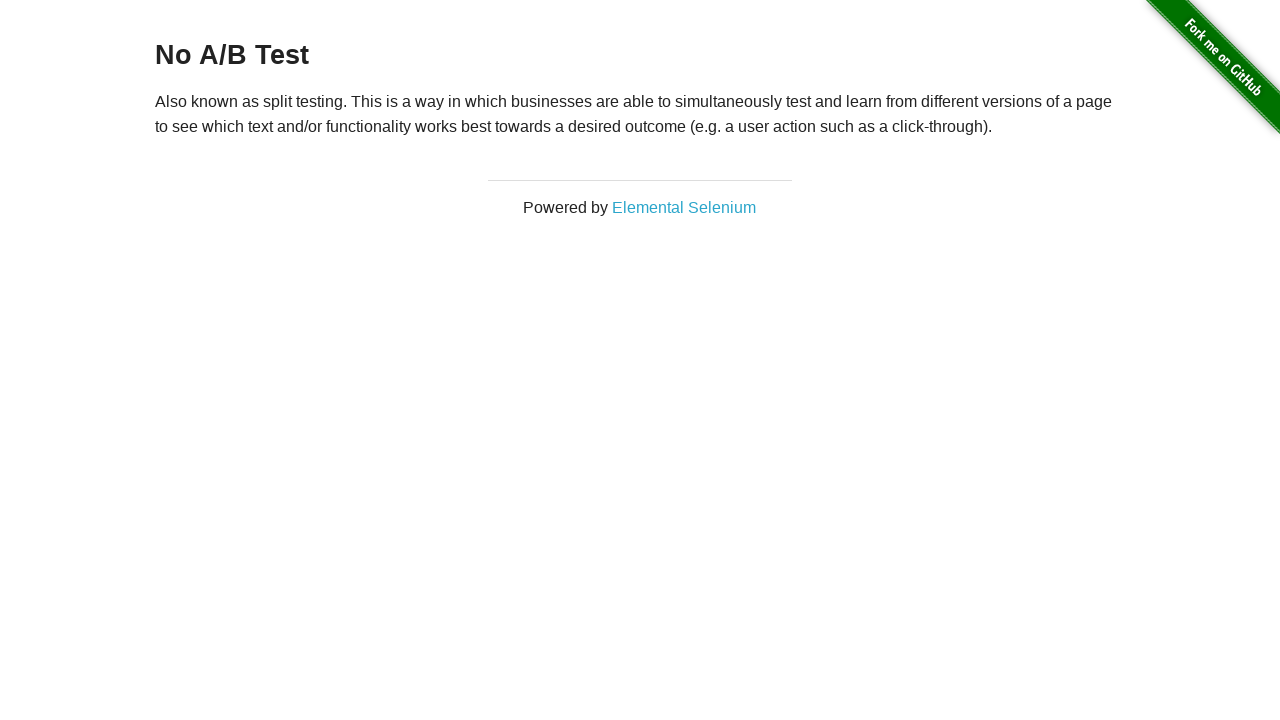